Tests dropdown selection using index method to select Option 1 and verifies the selection

Starting URL: https://the-internet.herokuapp.com/dropdown

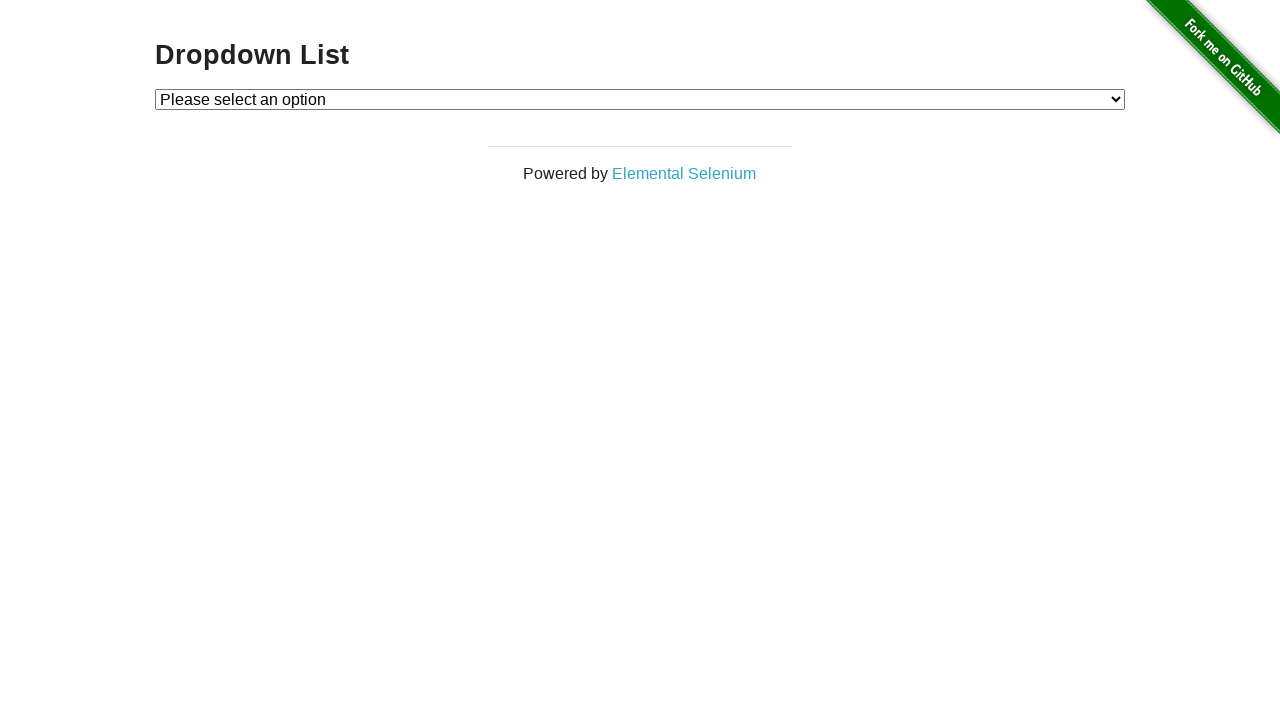

Located dropdown element with id 'dropdown'
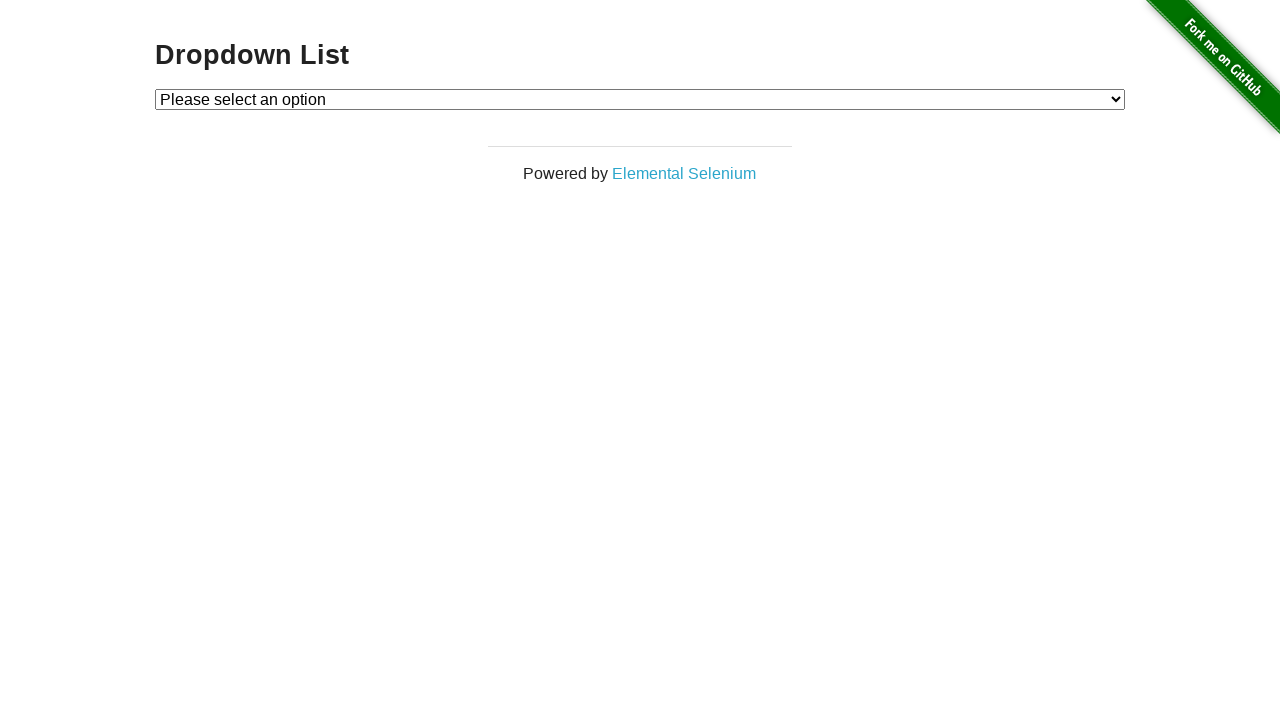

Selected Option 1 using index method on select#dropdown
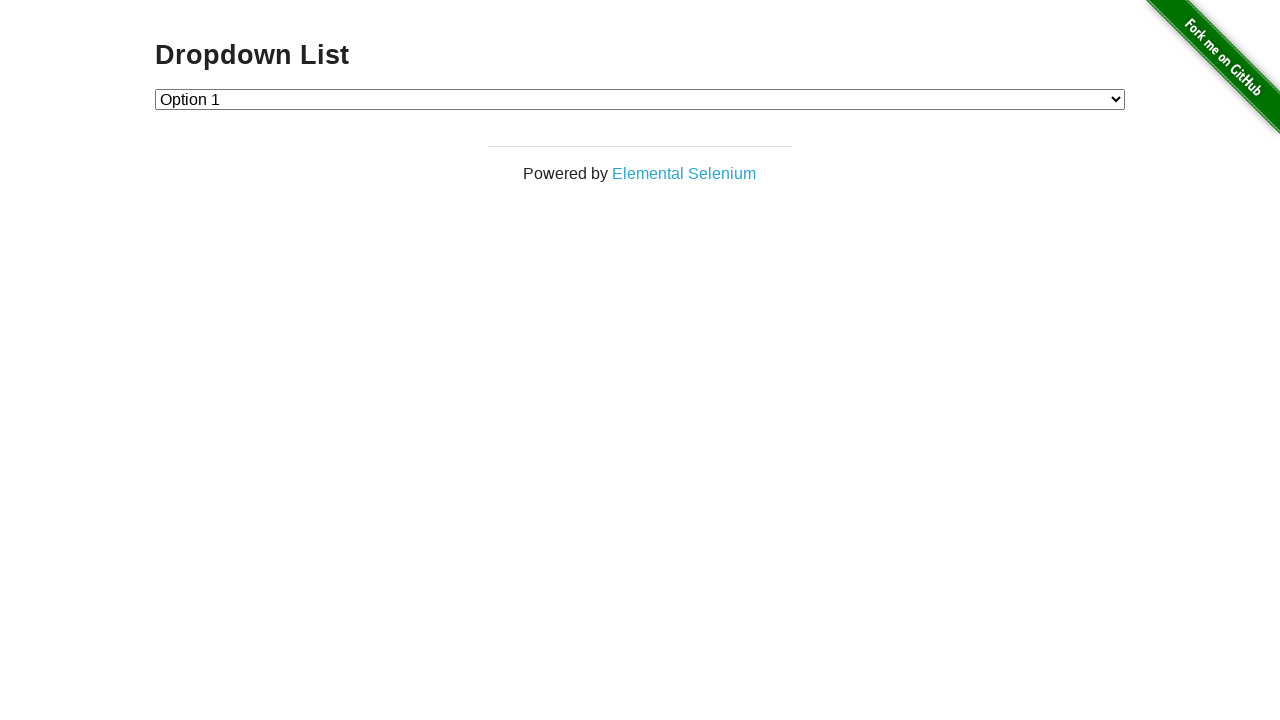

Retrieved selected option value
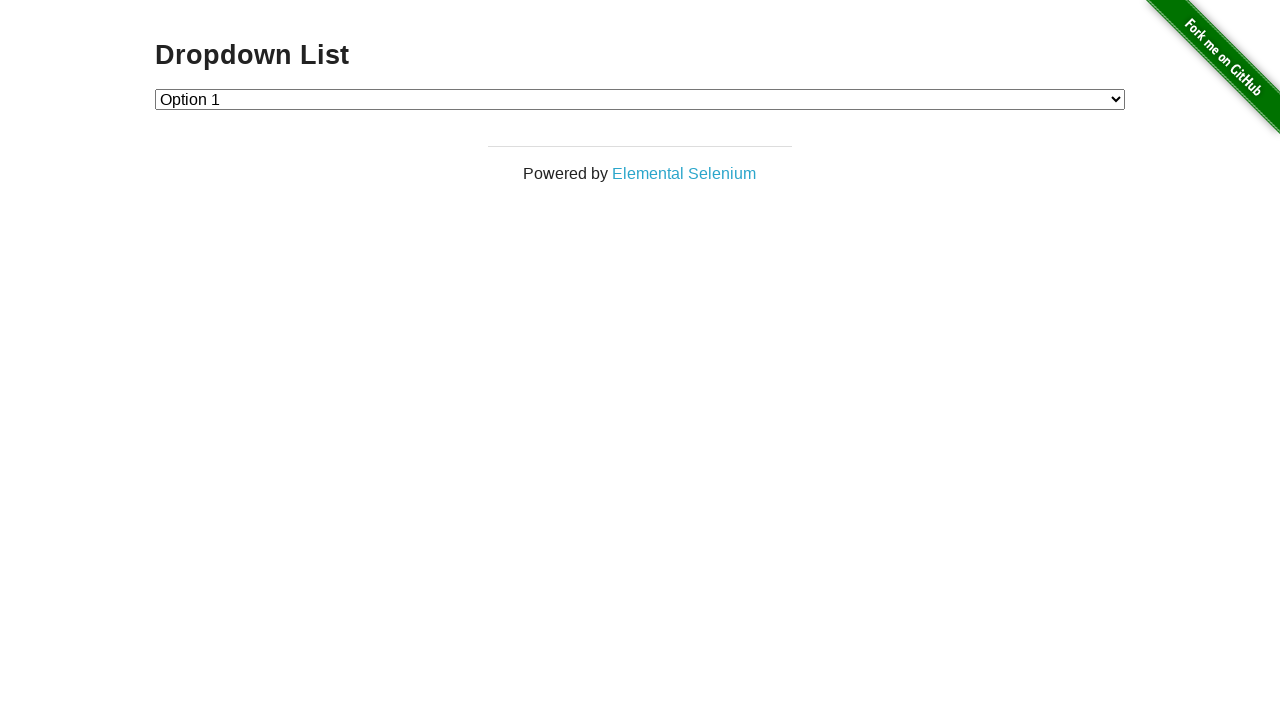

Verified that 'Option 1' is selected
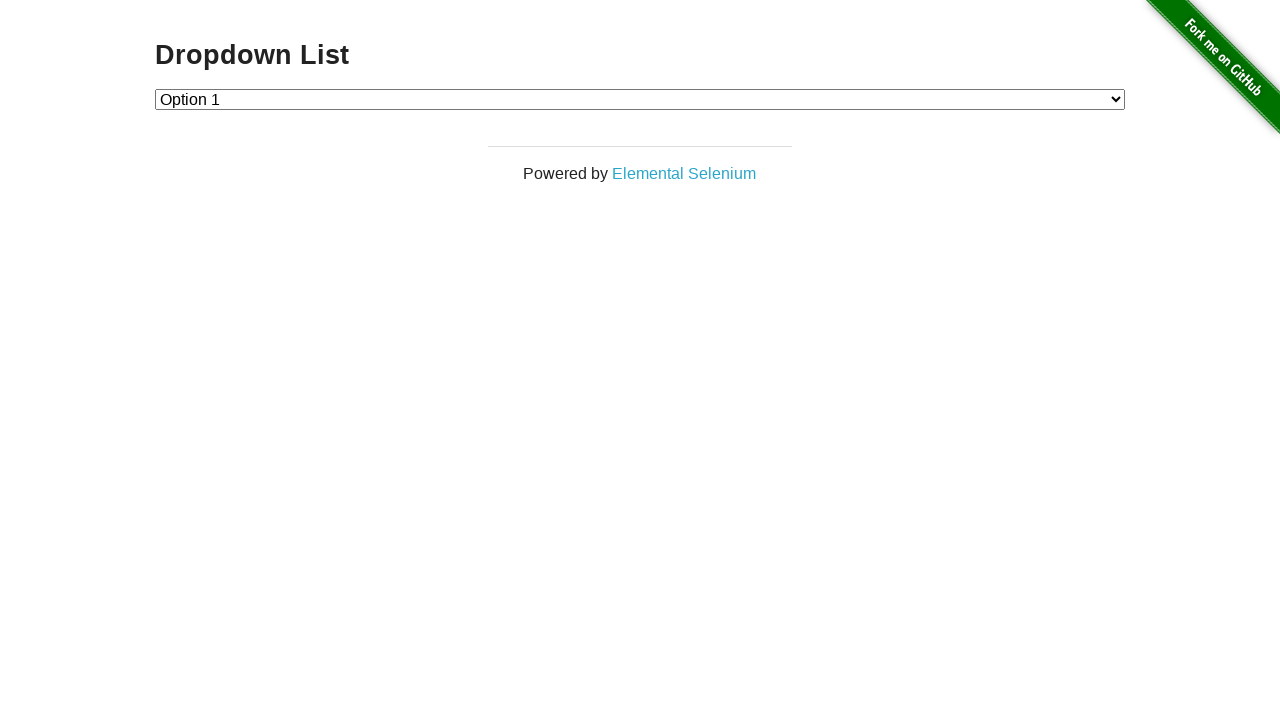

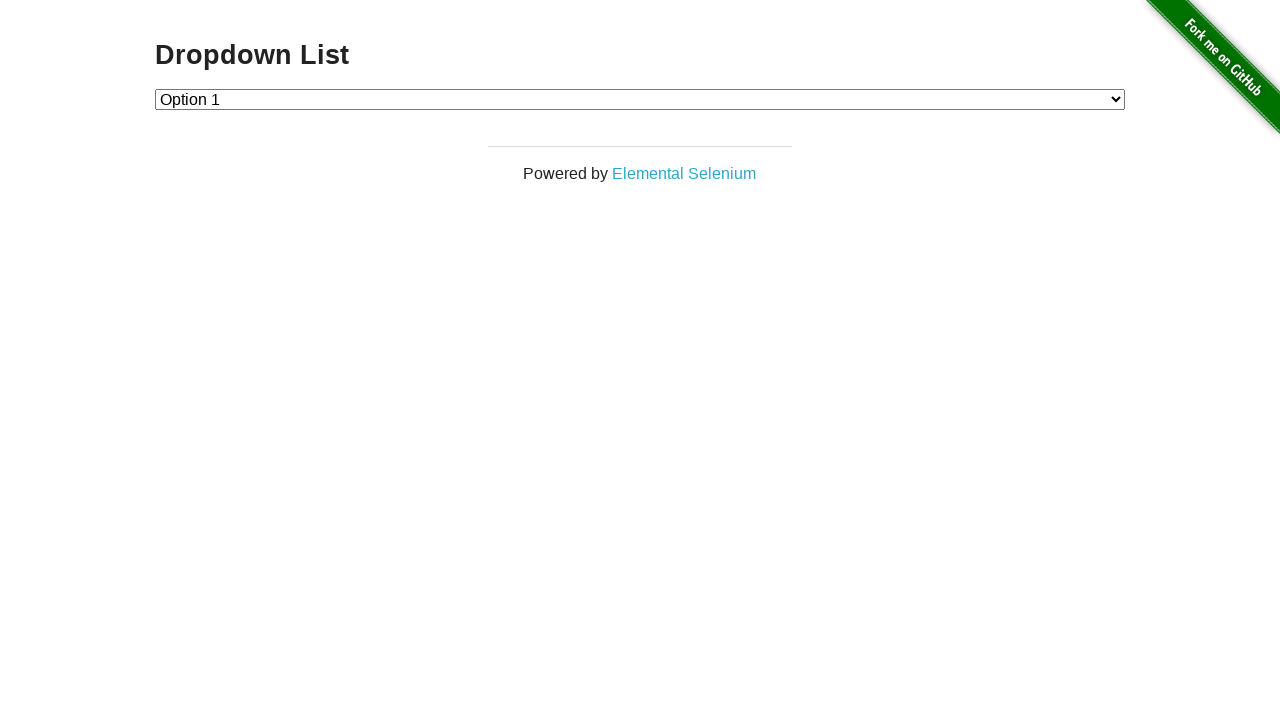